Tests the email subscription feature on the home page by scrolling to footer, entering an email address, and verifying successful subscription

Starting URL: https://automationexercise.com/

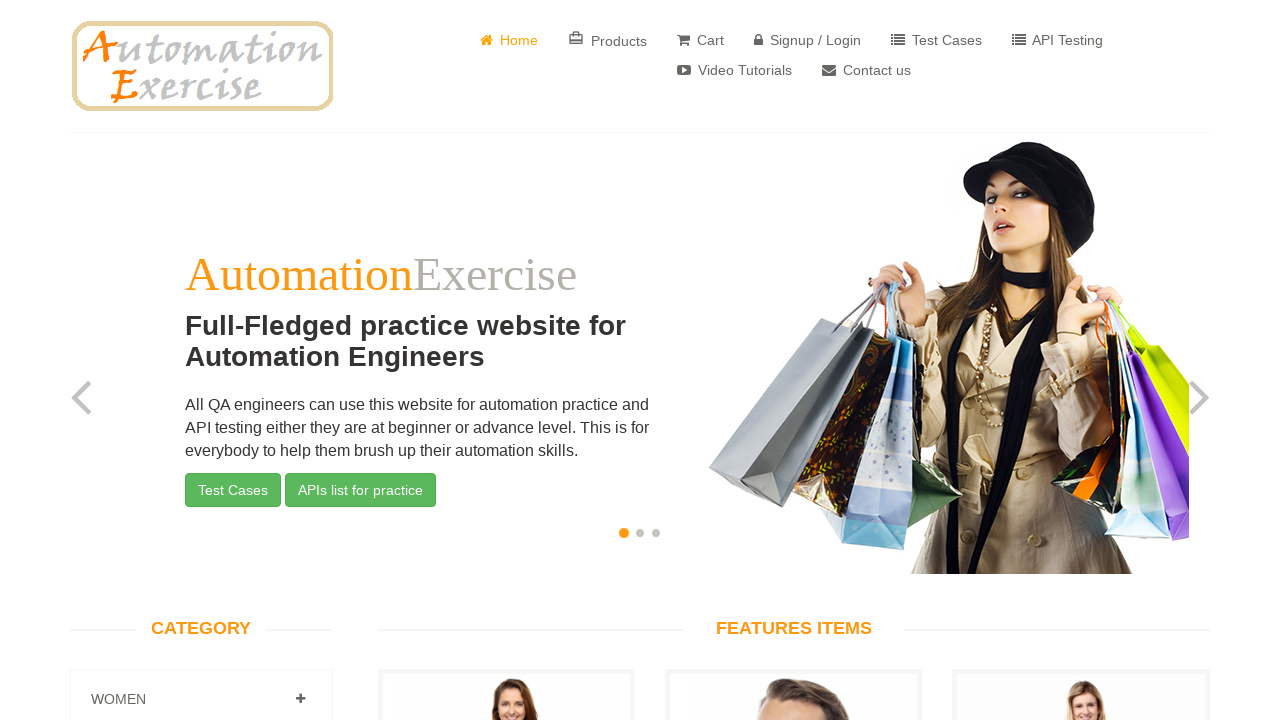

Scrolled to bottom of page to reveal footer subscription section
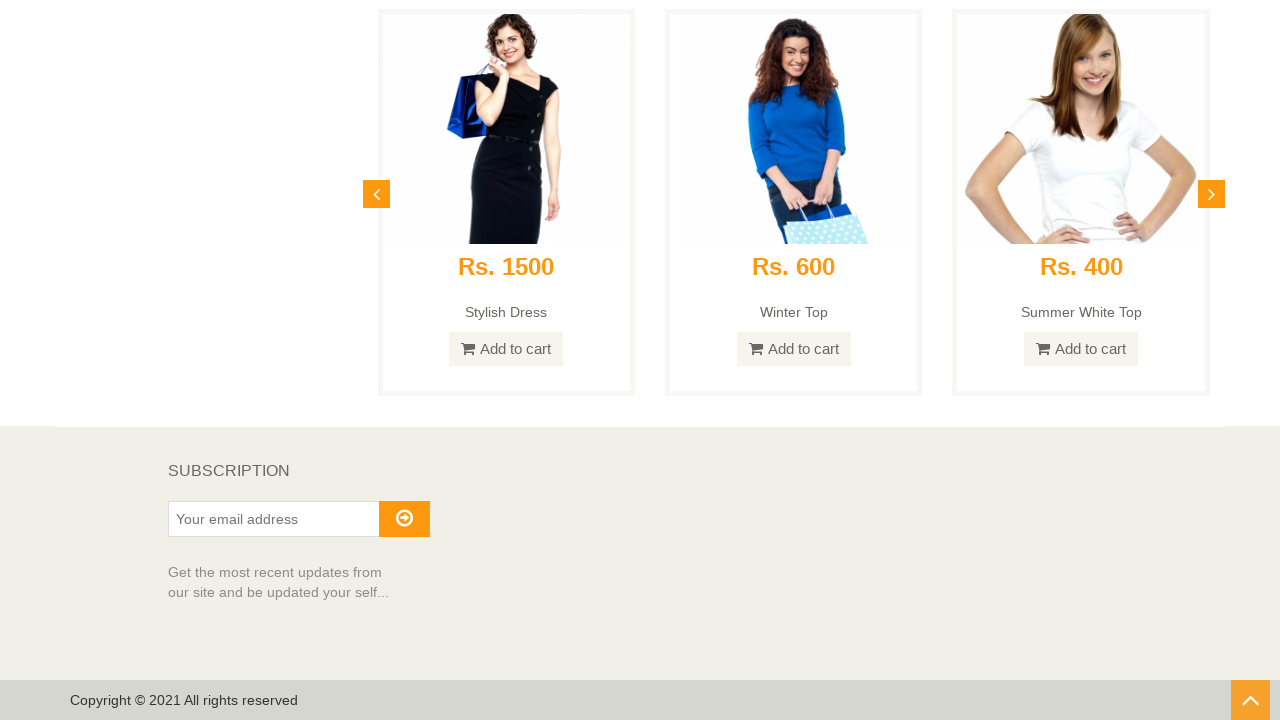

SUBSCRIPTION section became visible in footer
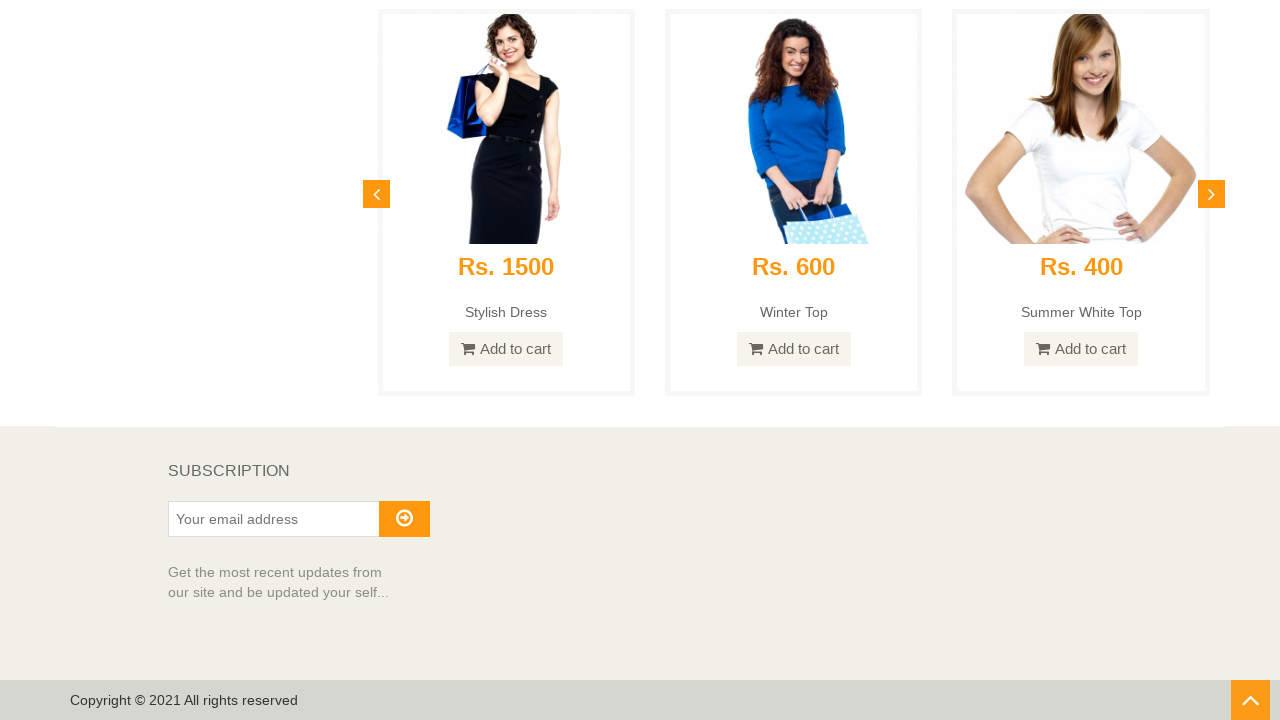

Entered email address 'testuser347@example.com' in subscription field on input[id='susbscribe_email']
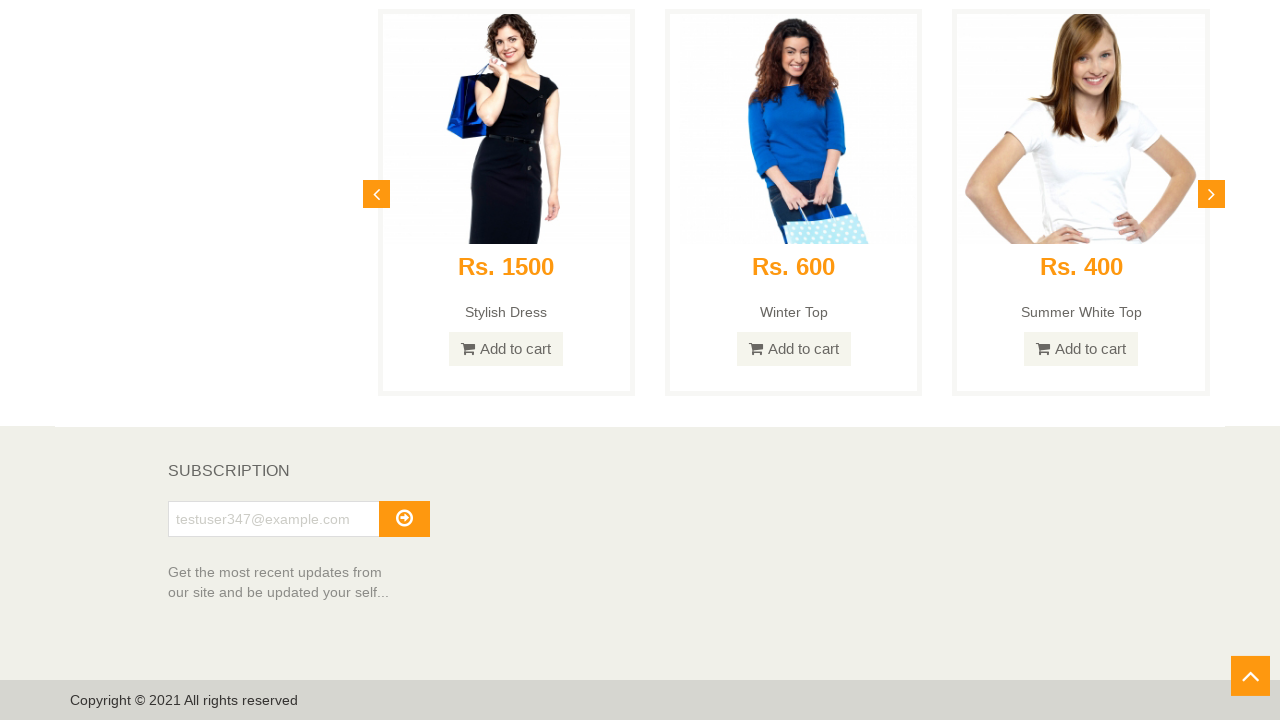

Clicked subscribe button to submit email at (404, 519) on button[id='subscribe']
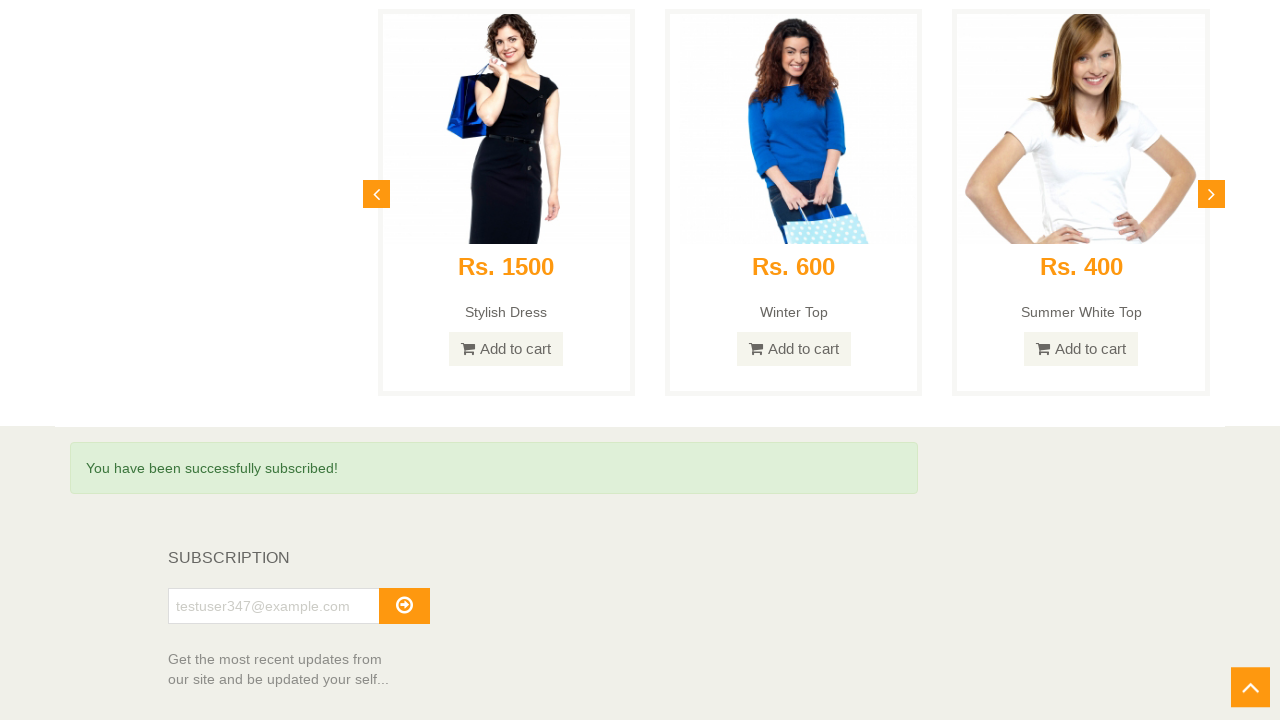

Verified success message 'You have been successfully subscribed!' appeared
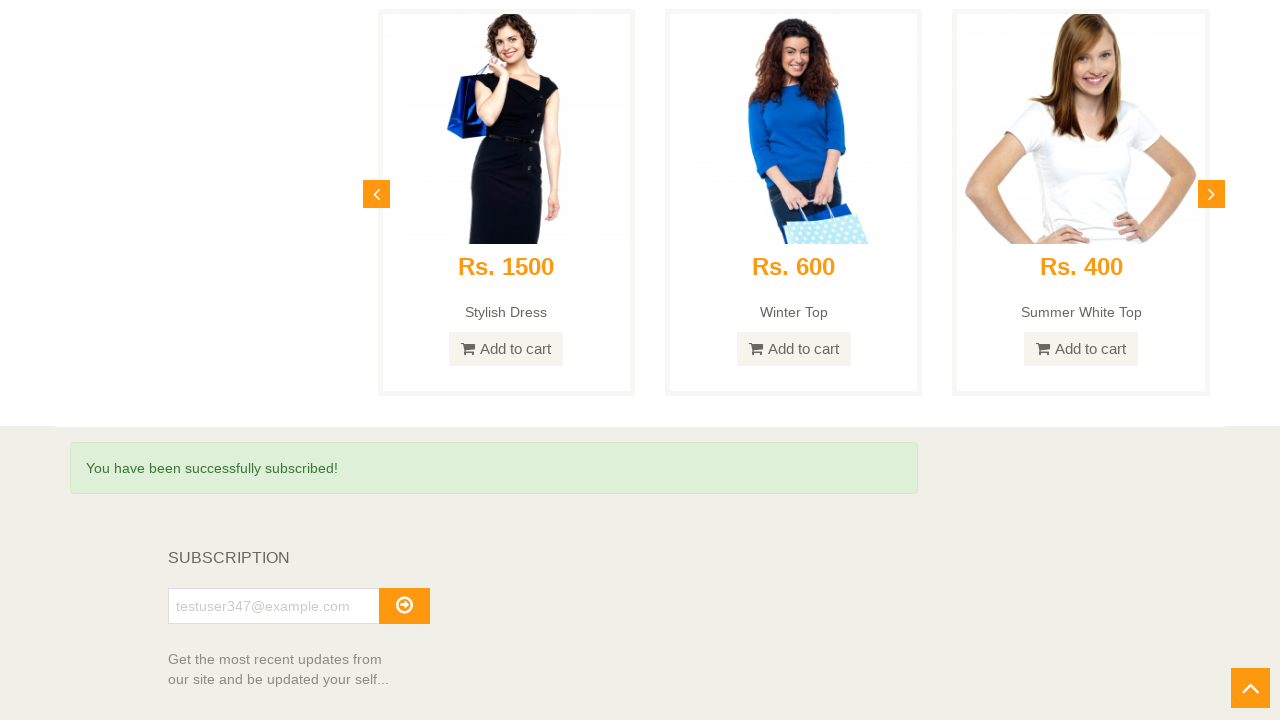

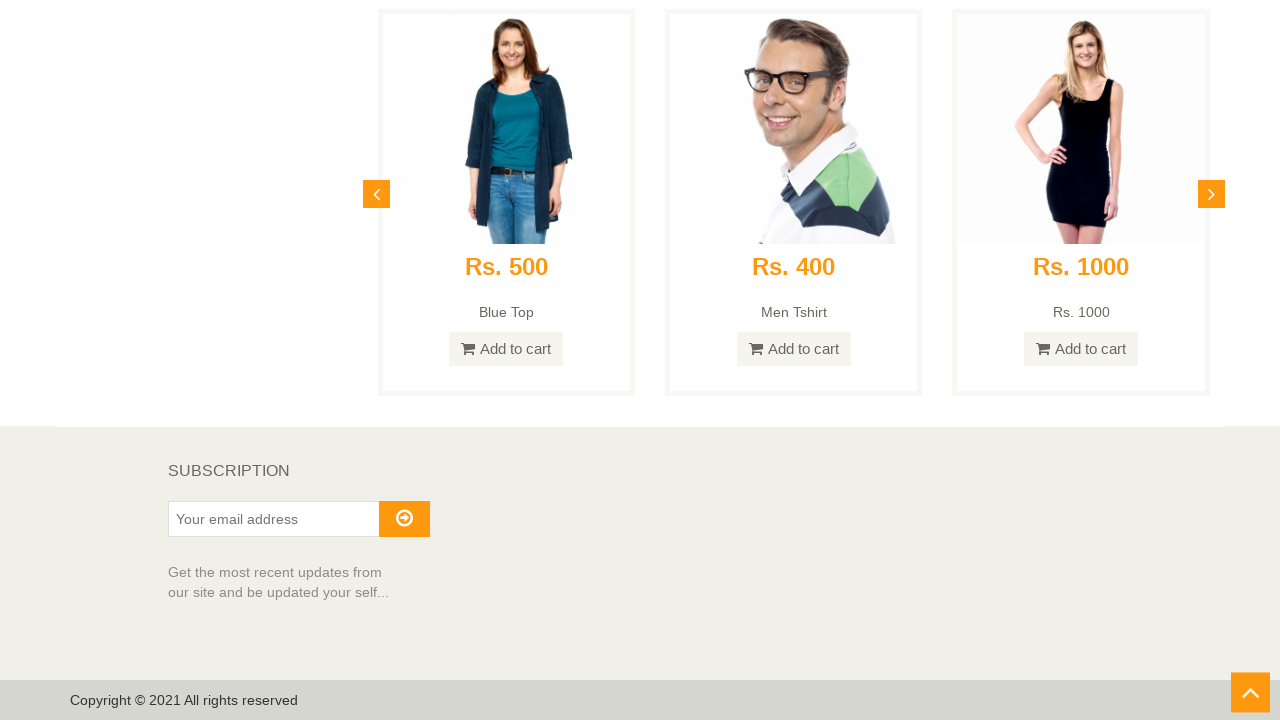